Navigates to a forgot password page and types an email address into the email input field

Starting URL: https://the-internet.herokuapp.com/forgot_password

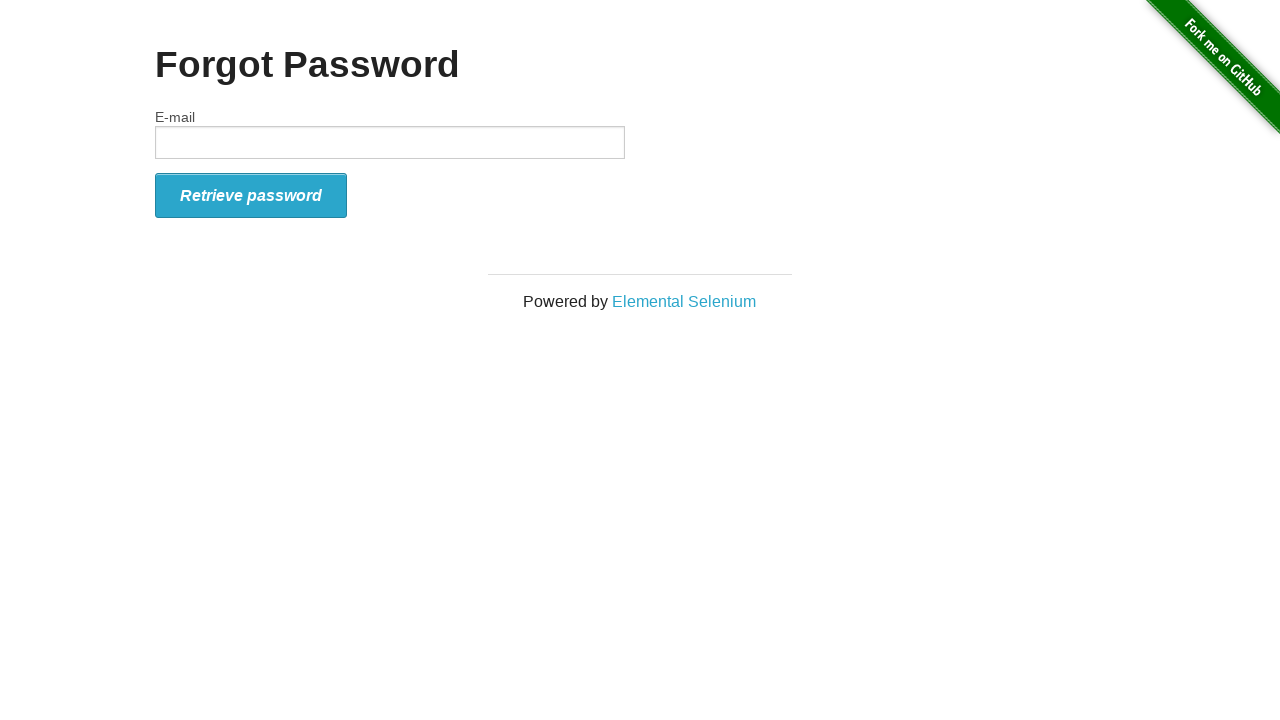

Navigated to forgot password page
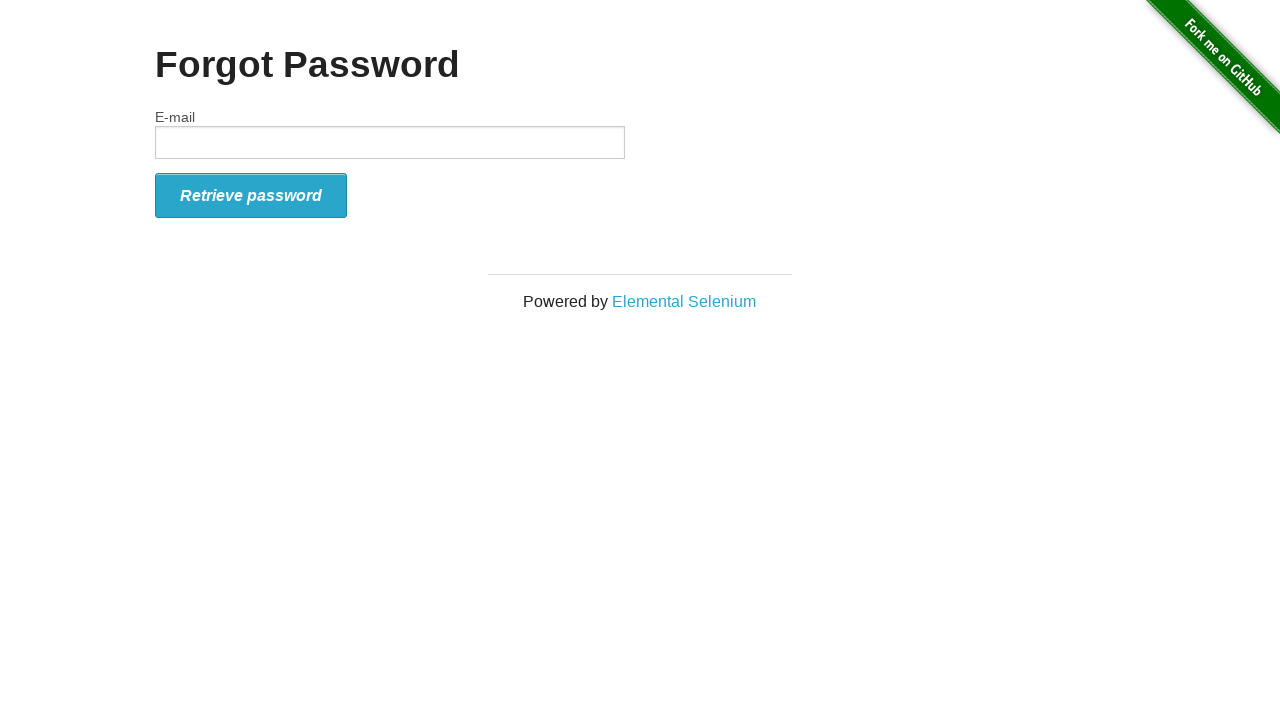

Typed email address 'ixchel@mail.com' into email input field with 50ms delay between characters on #email
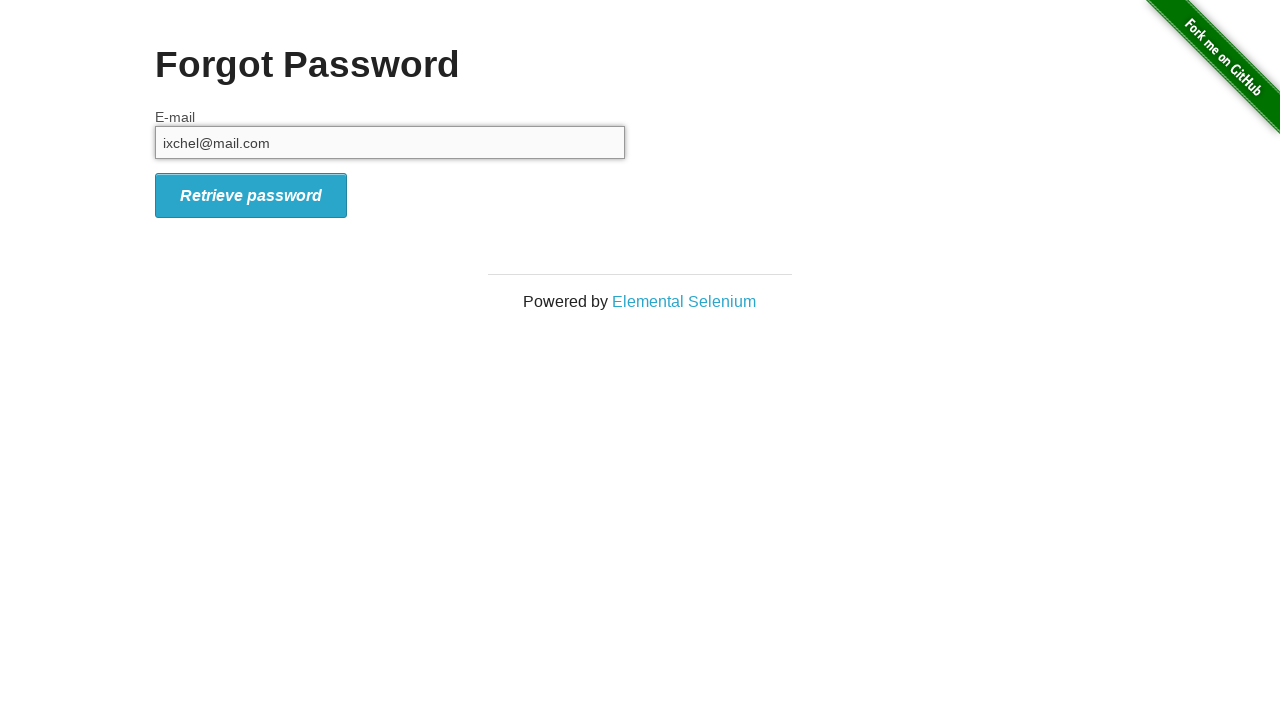

Clicked form submit button at (251, 195) on #form_submit
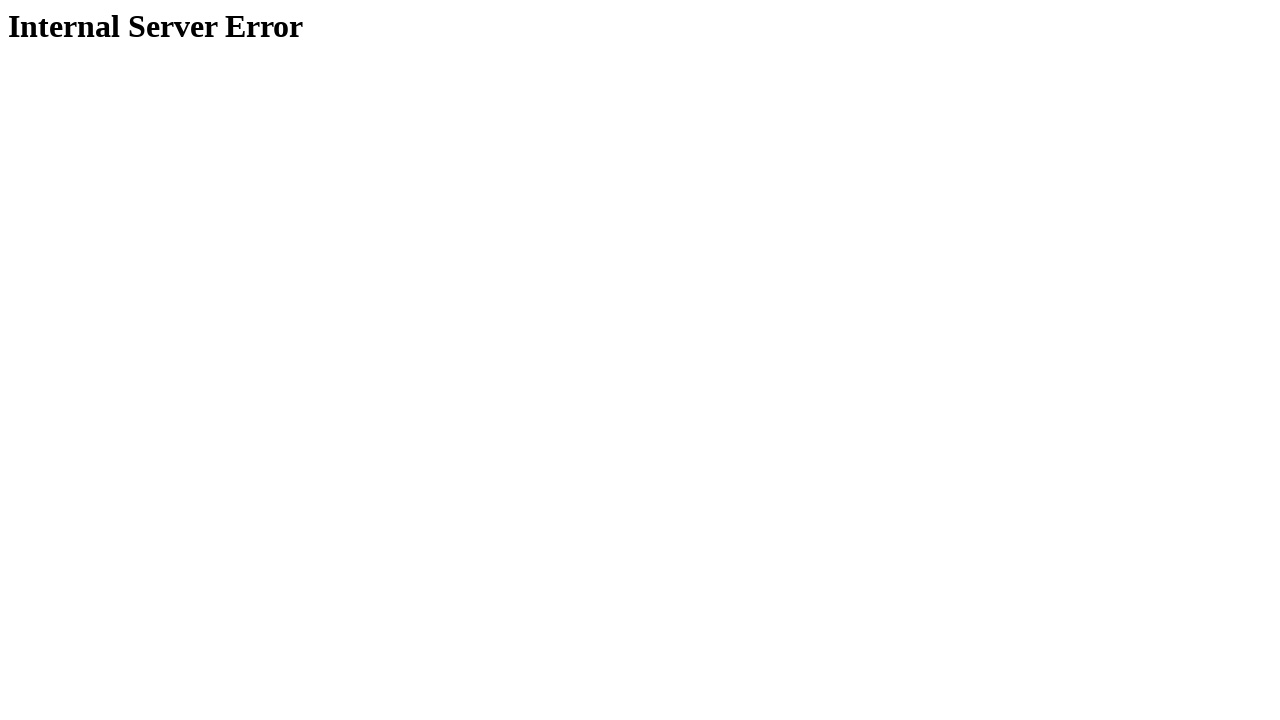

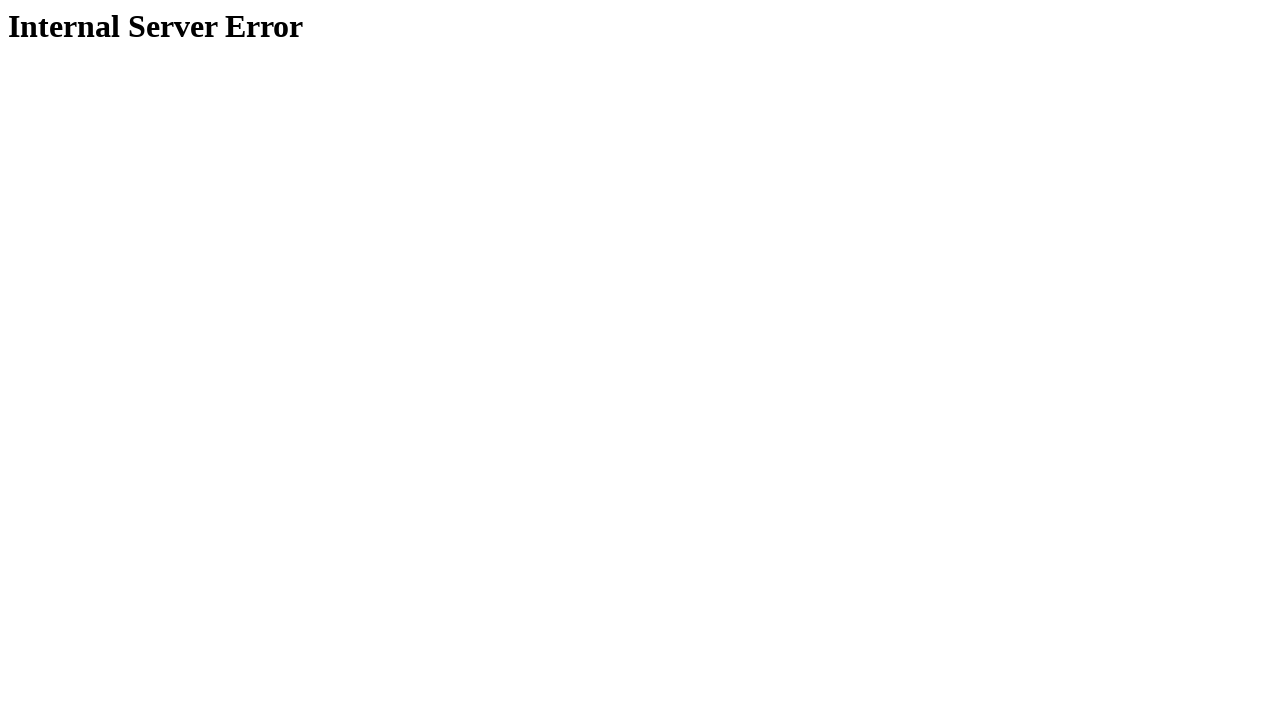